Tests dropdown functionality by selecting options using different methods (index, value, visible text) and verifying the total number of options

Starting URL: https://the-internet.herokuapp.com/dropdown

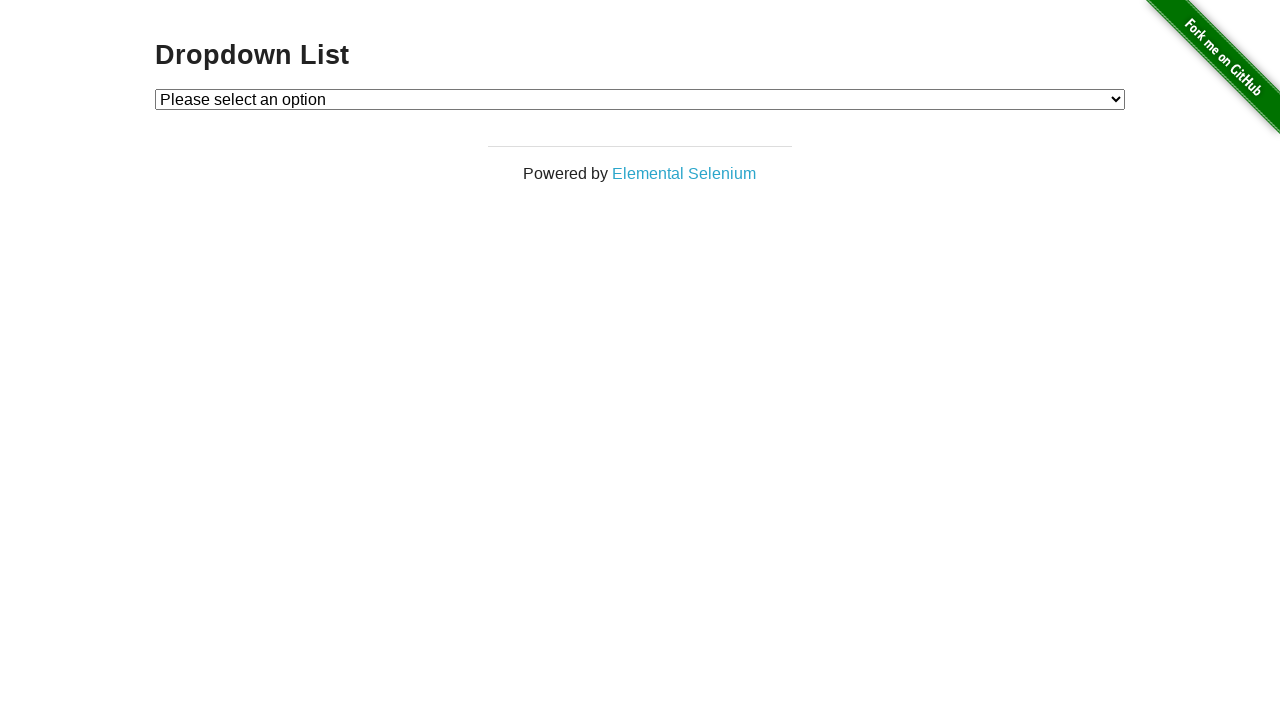

Located dropdown element with id 'dropdown'
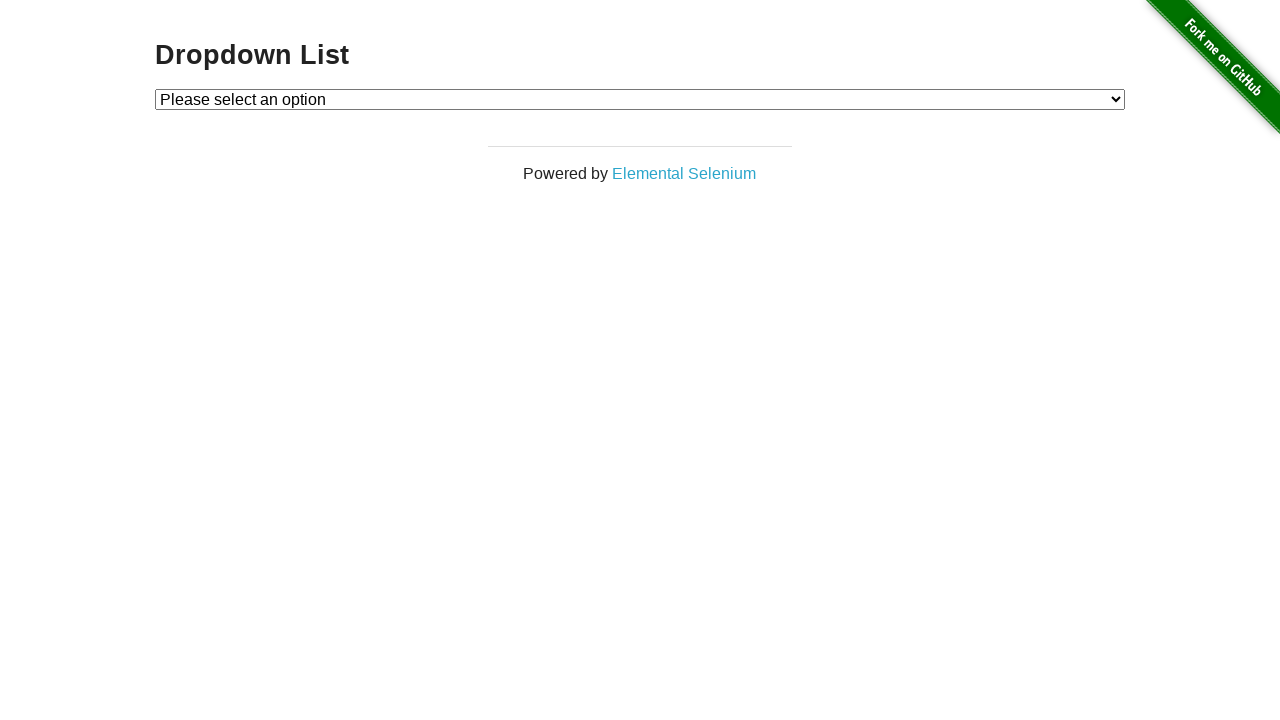

Selected Option 1 using index 1 on #dropdown
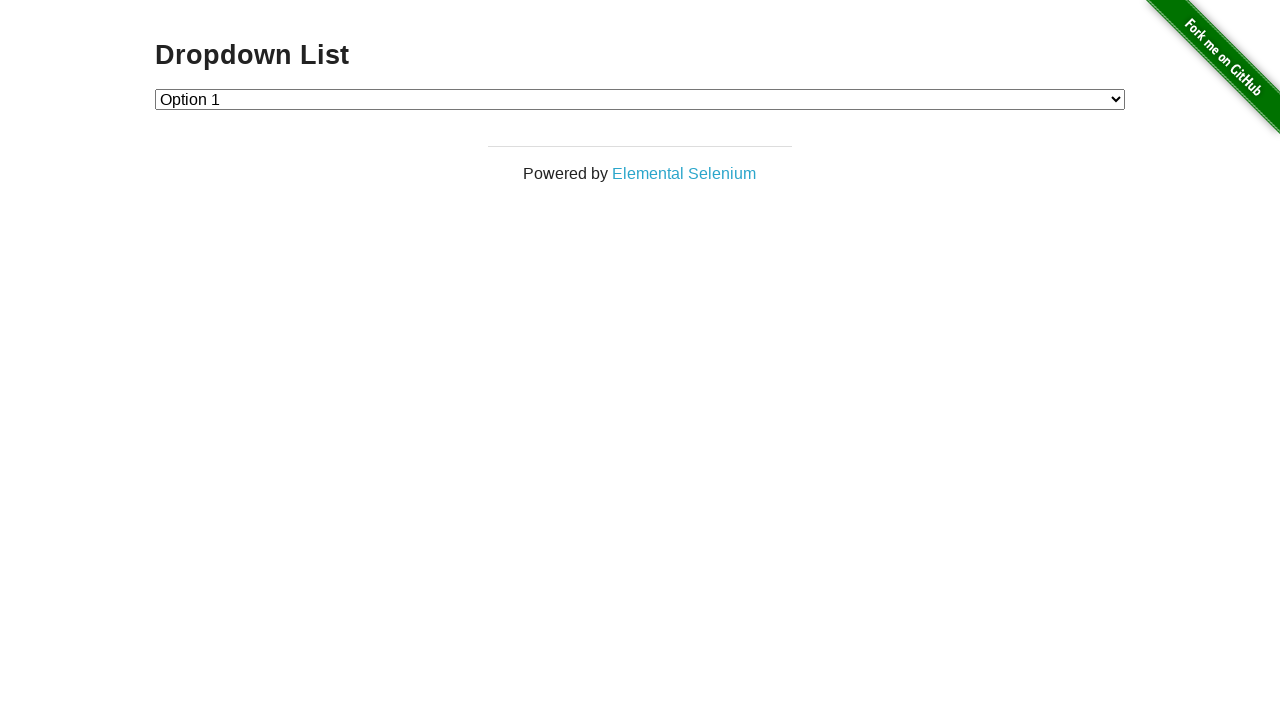

Retrieved selected option text: Option 1
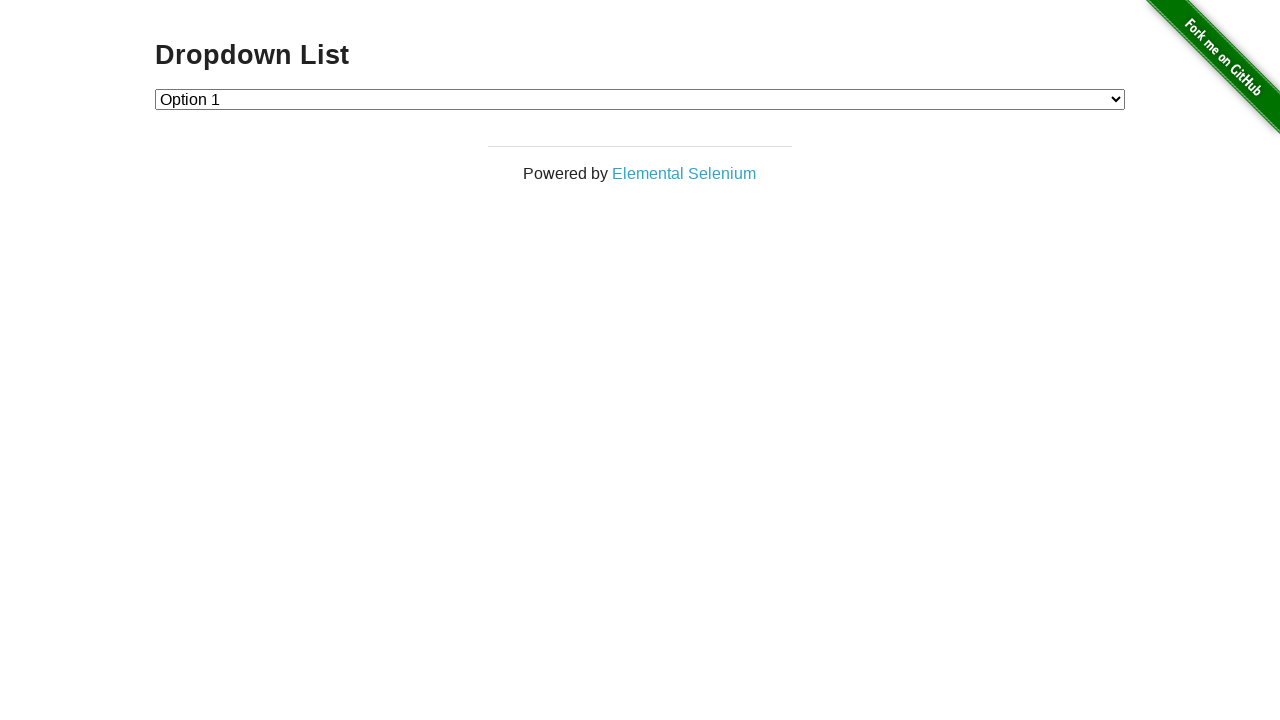

Selected Option 2 using value '2' on #dropdown
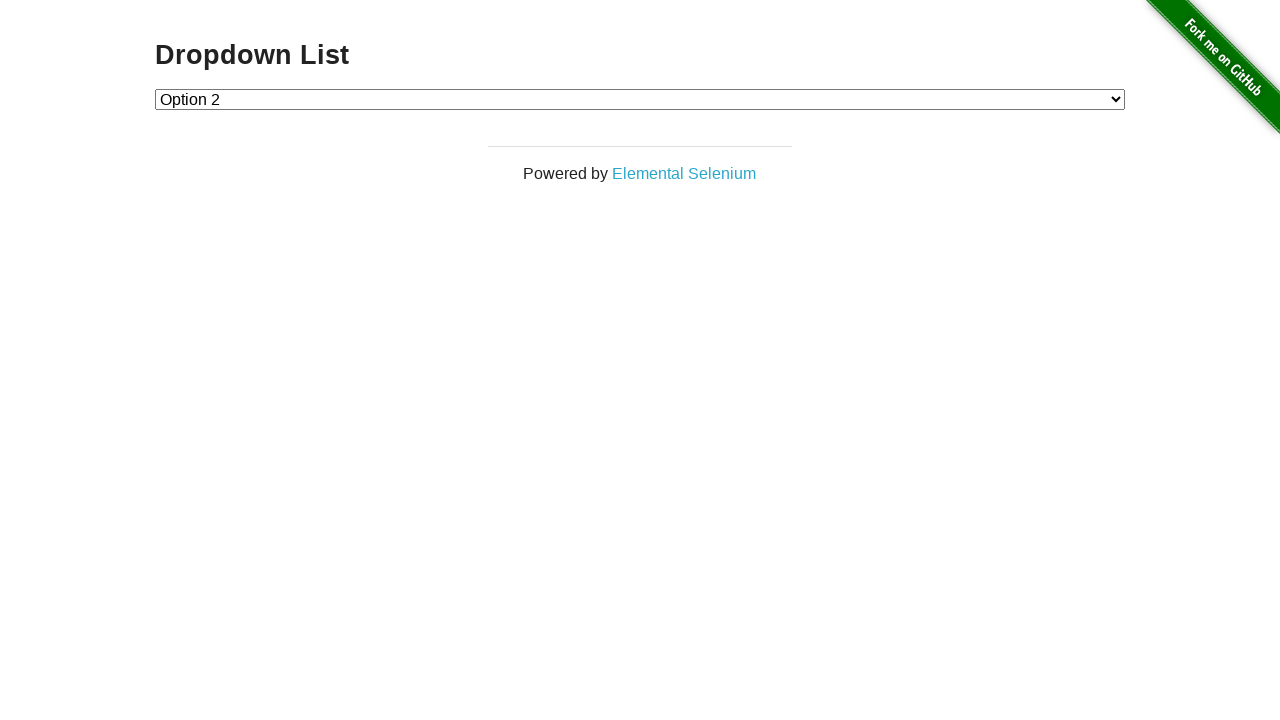

Retrieved selected option text: Option 2
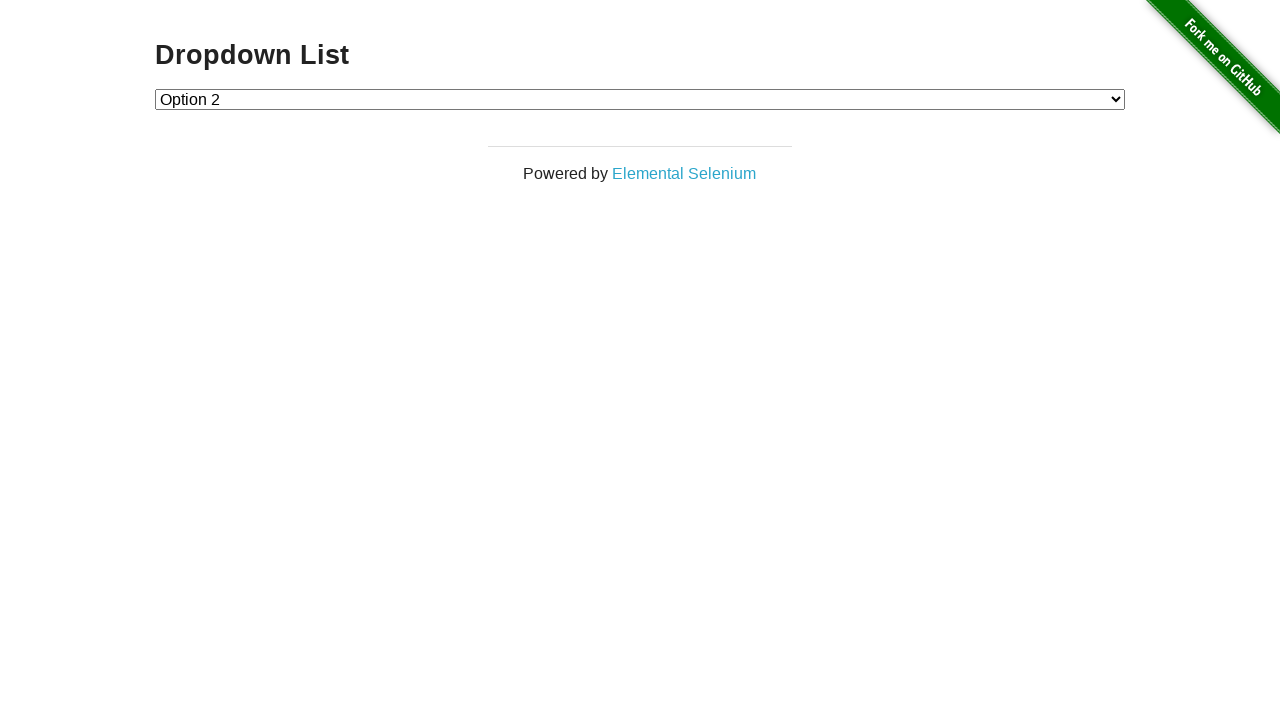

Selected Option 1 using visible text label on #dropdown
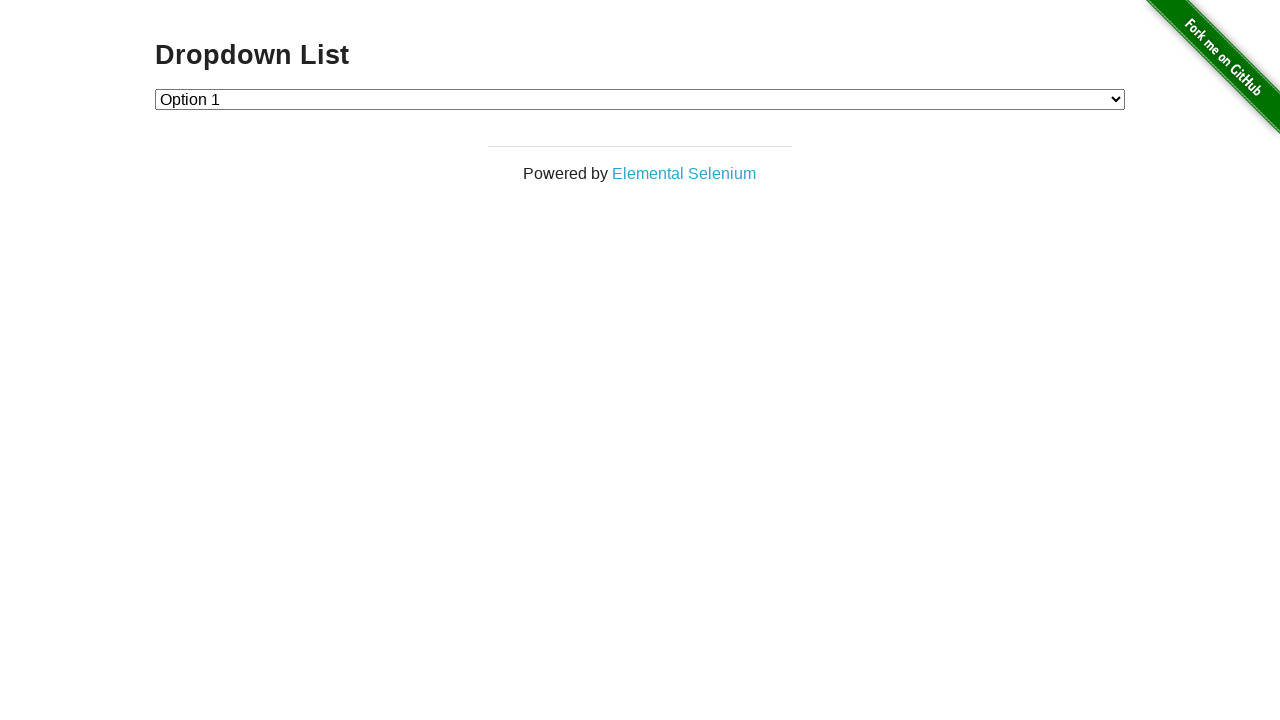

Retrieved selected option text: Option 1
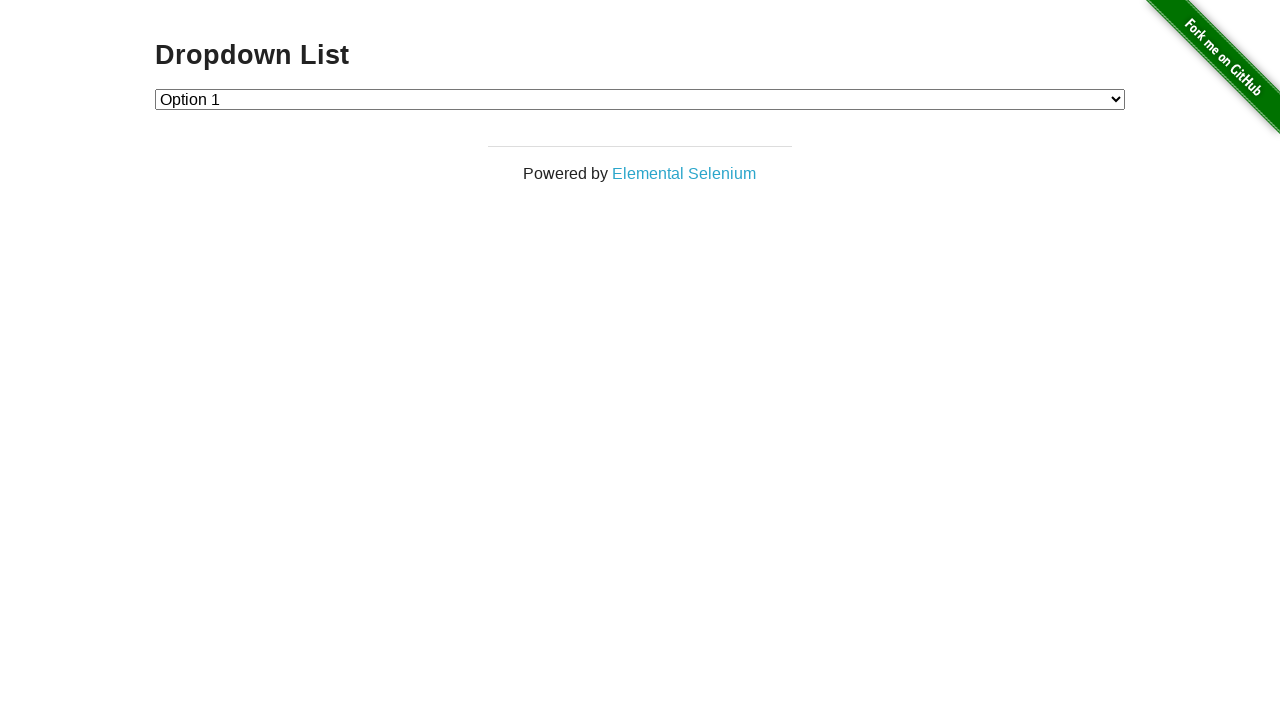

Retrieved all 3 dropdown options
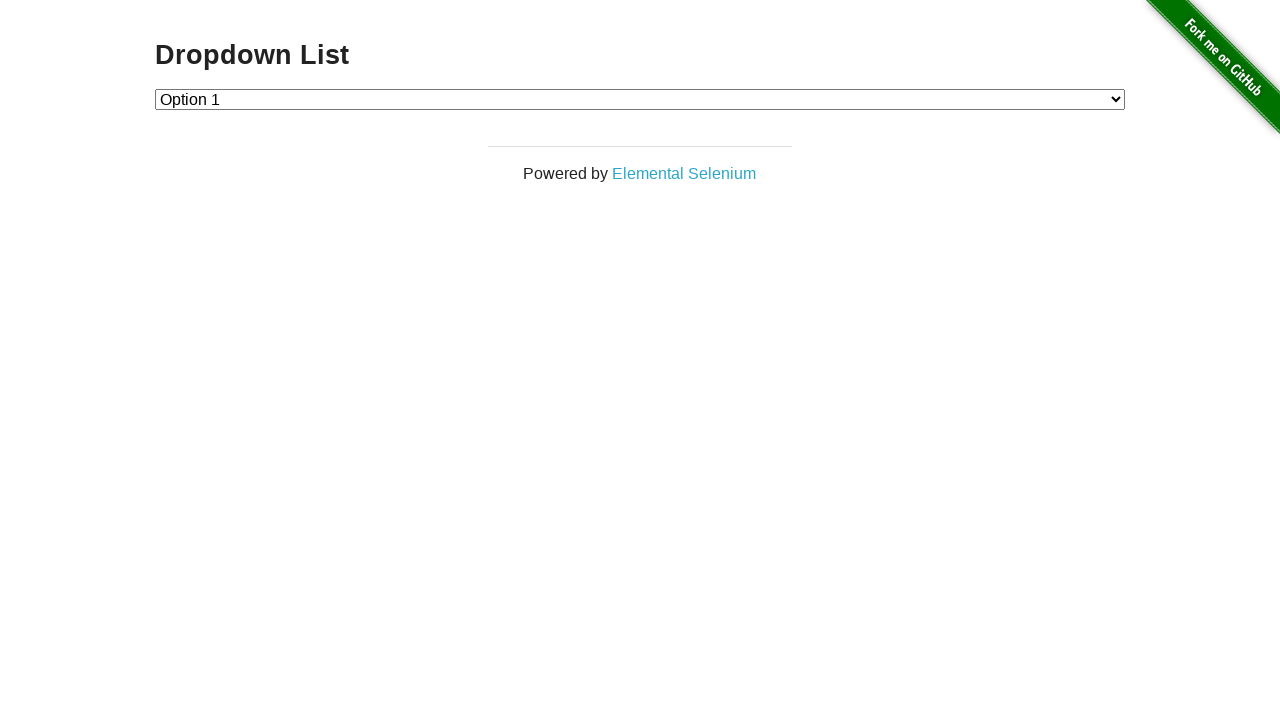

Verified dropdown contains exactly 3 options
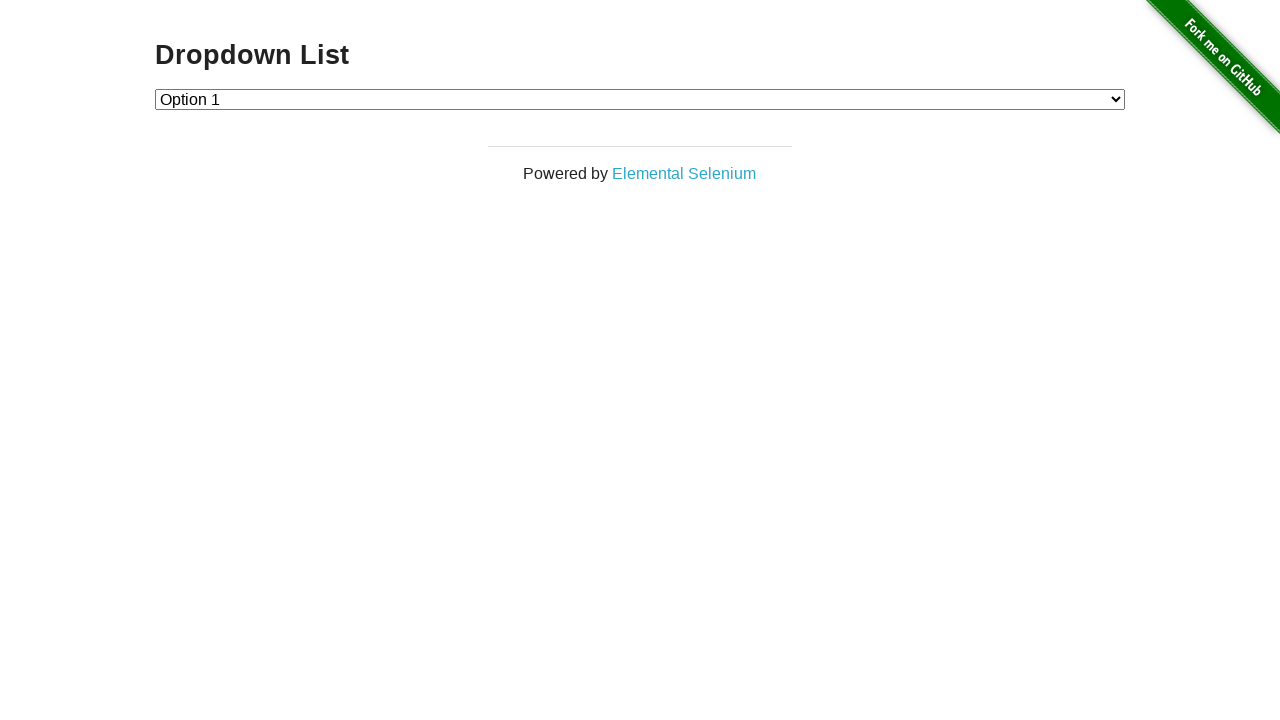

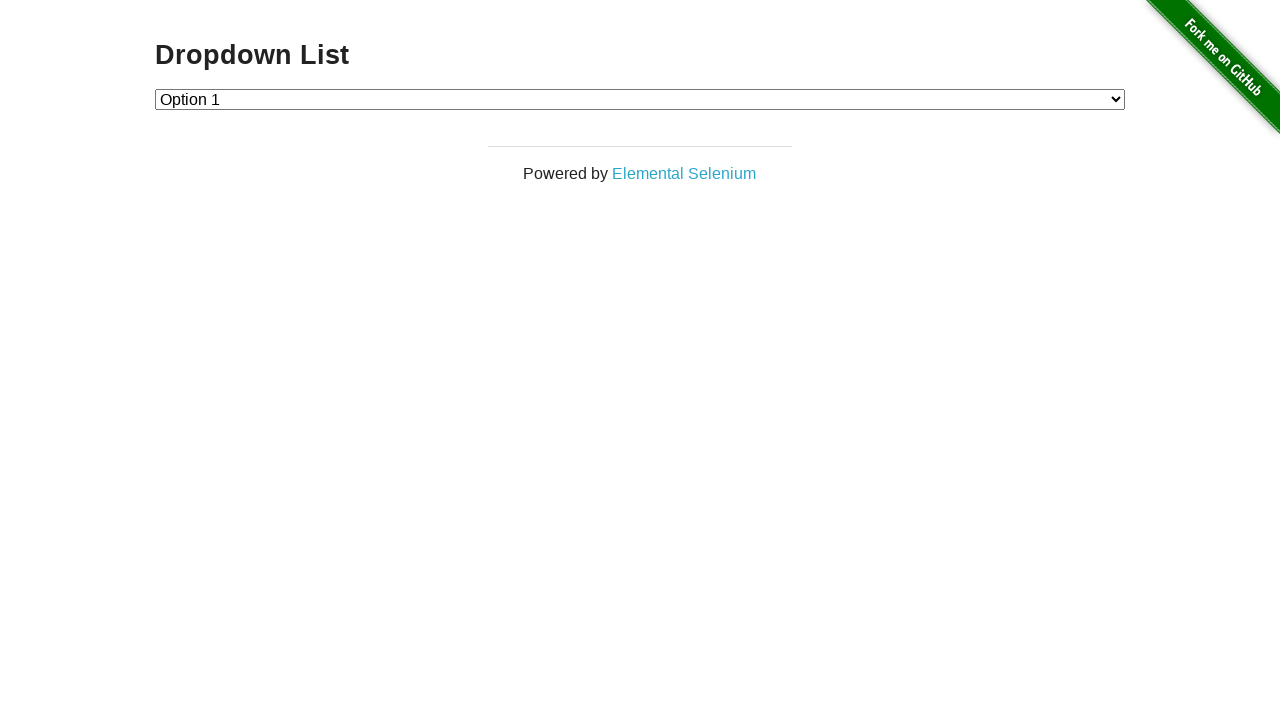